Navigates to the Time and Date world clock page and verifies that table elements are present on the page

Starting URL: https://www.timeanddate.com/worldclock/

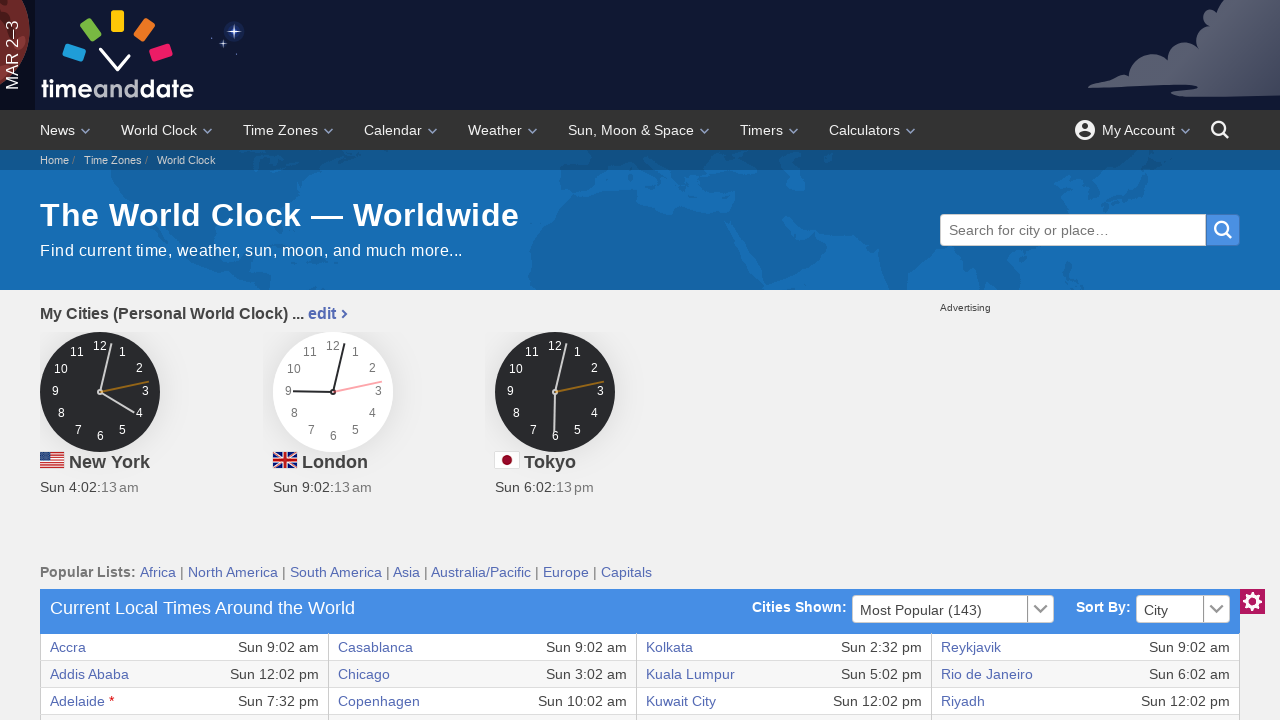

Waited for table elements to load on the world clock page
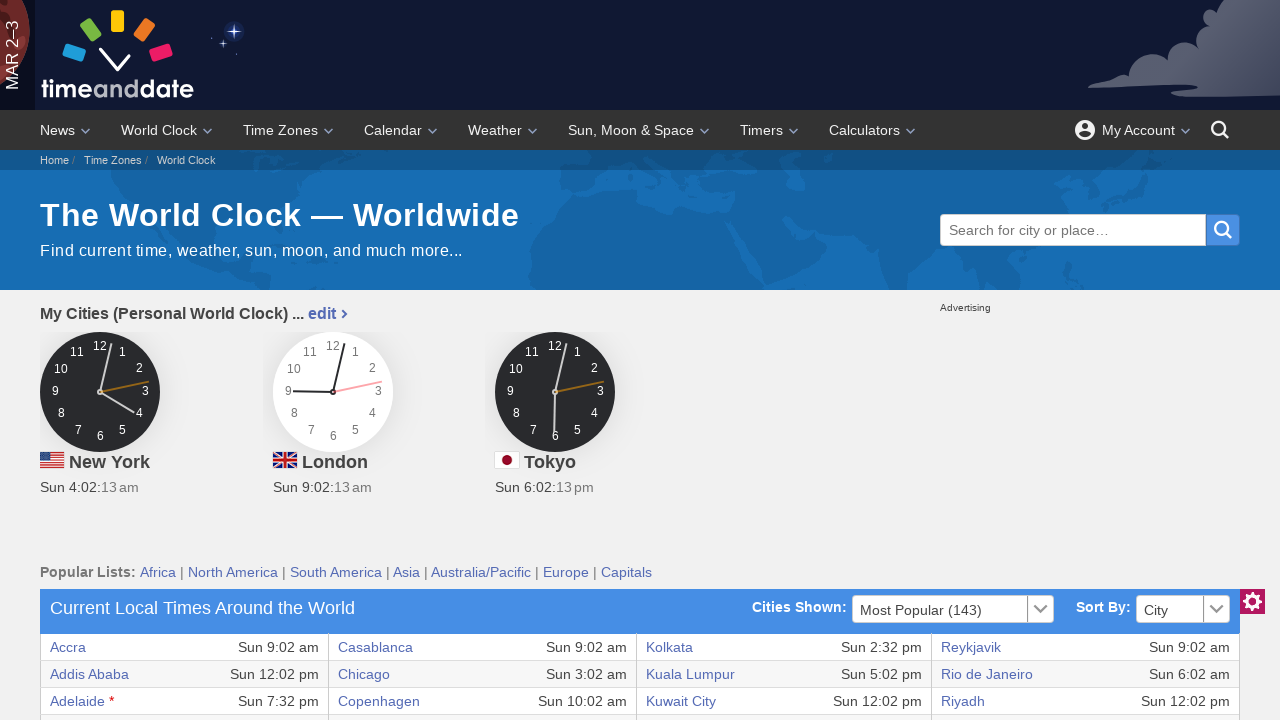

Located all table elements on the page
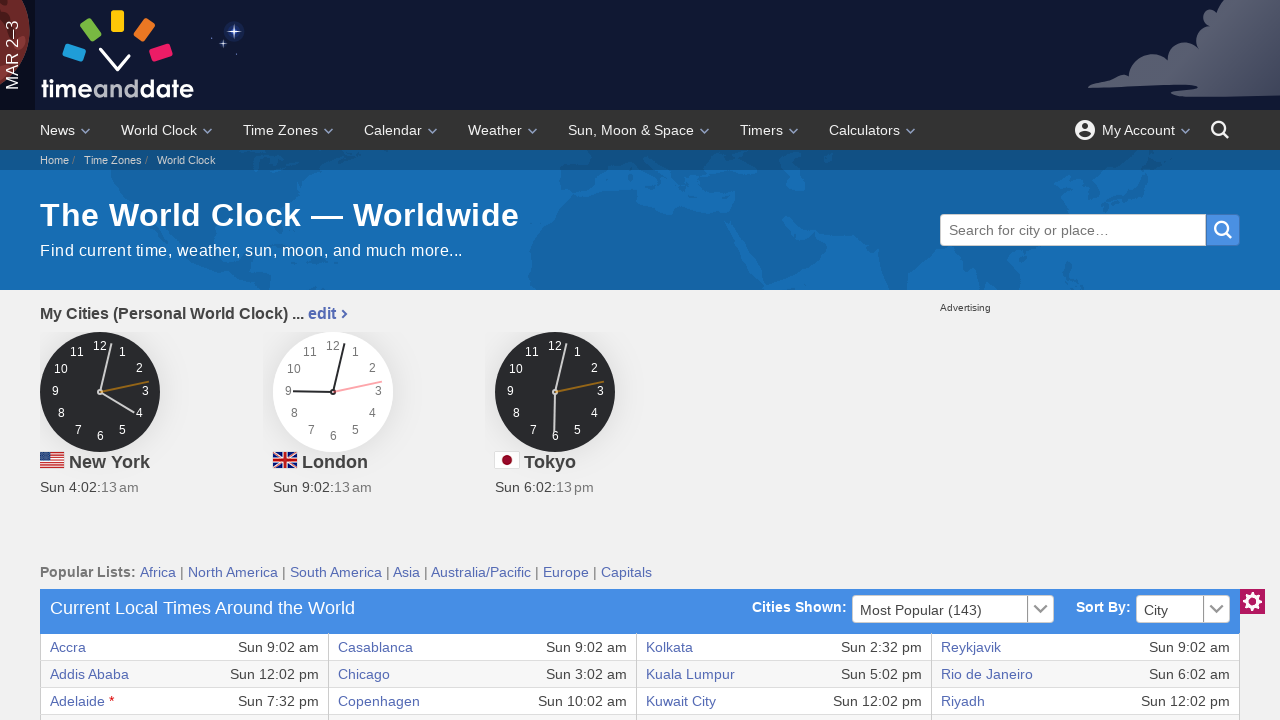

Verified that at least one table element is present on the world clock page
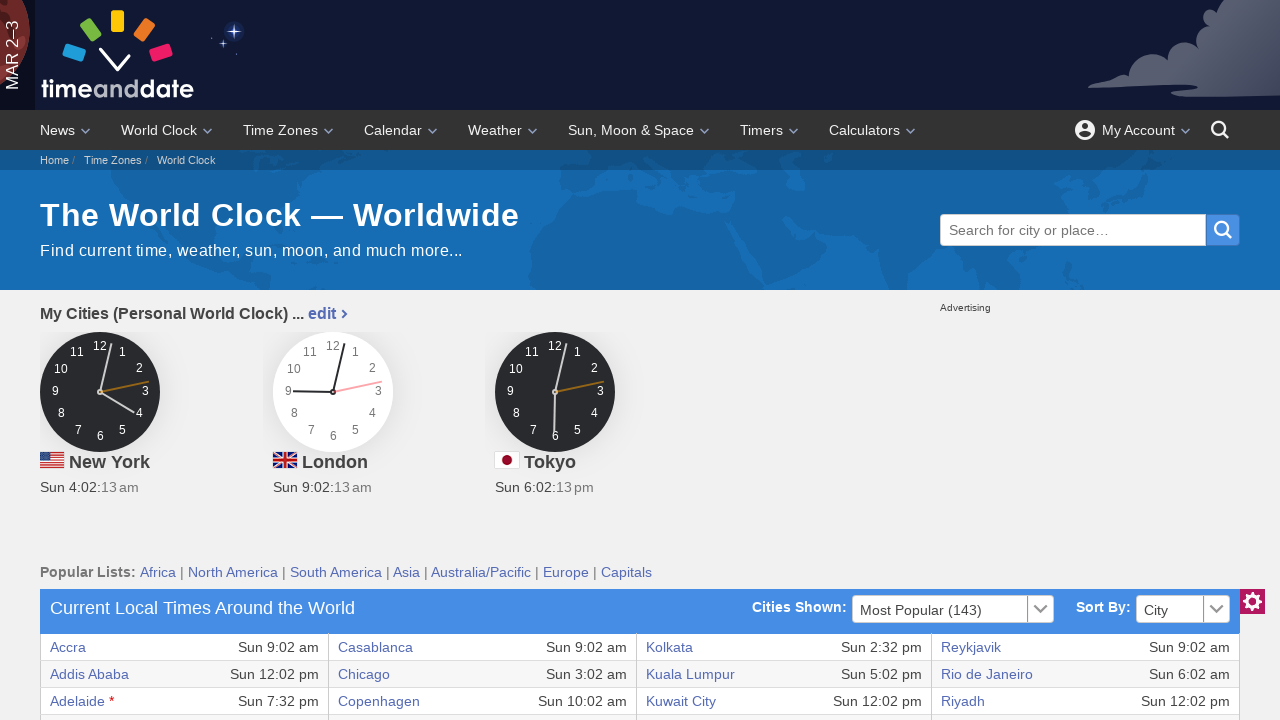

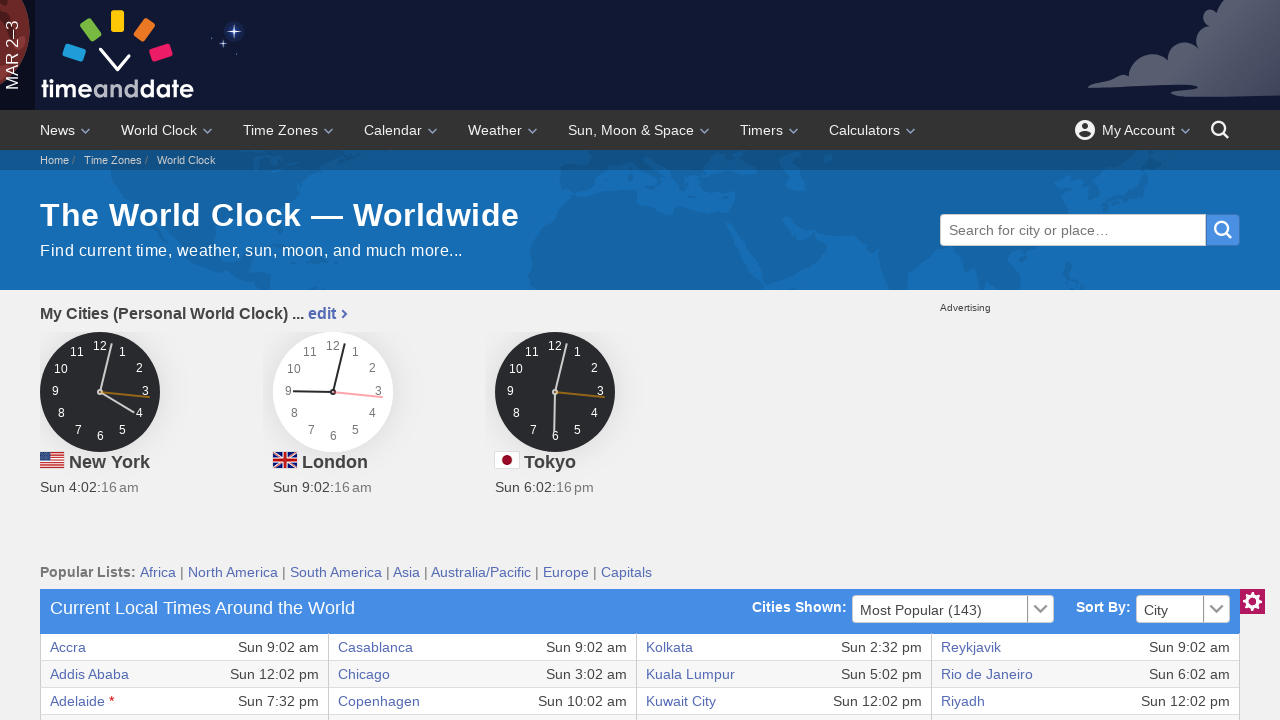